Tests different types of button clicks (double-click, right-click, and regular click) using Actions class on the DemoQA buttons page

Starting URL: https://demoqa.com/buttons

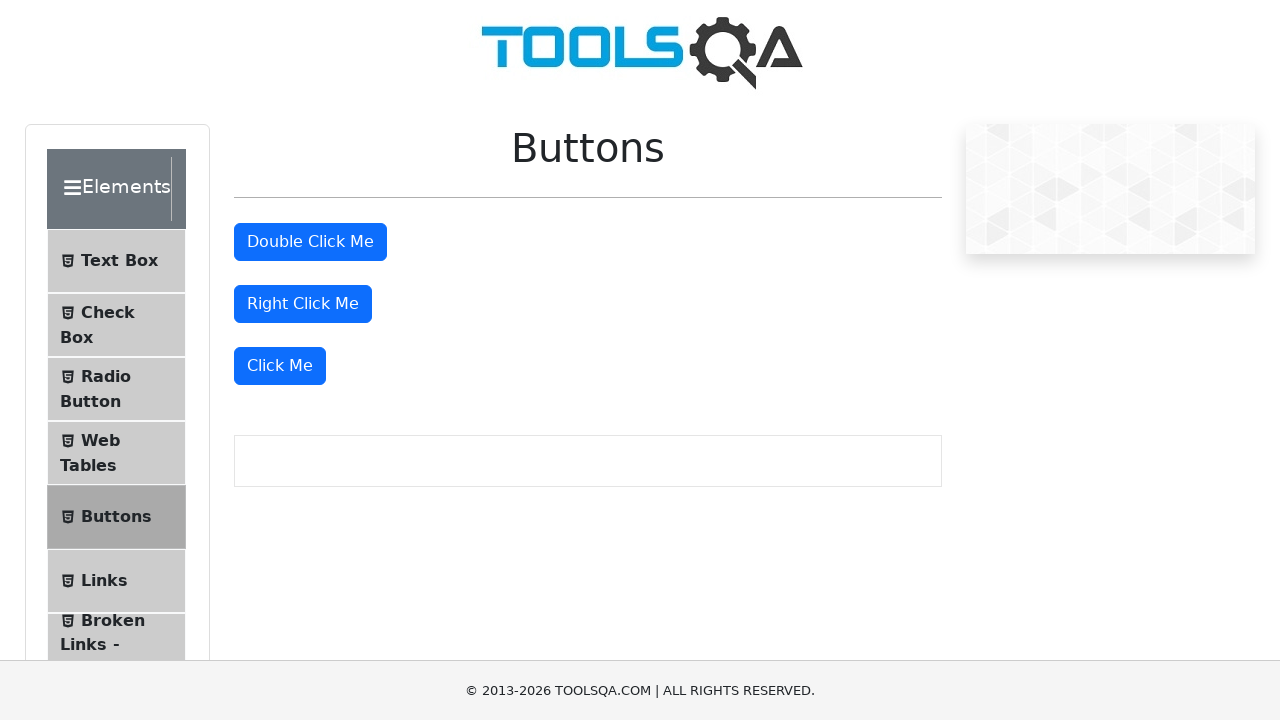

Located double-click button element
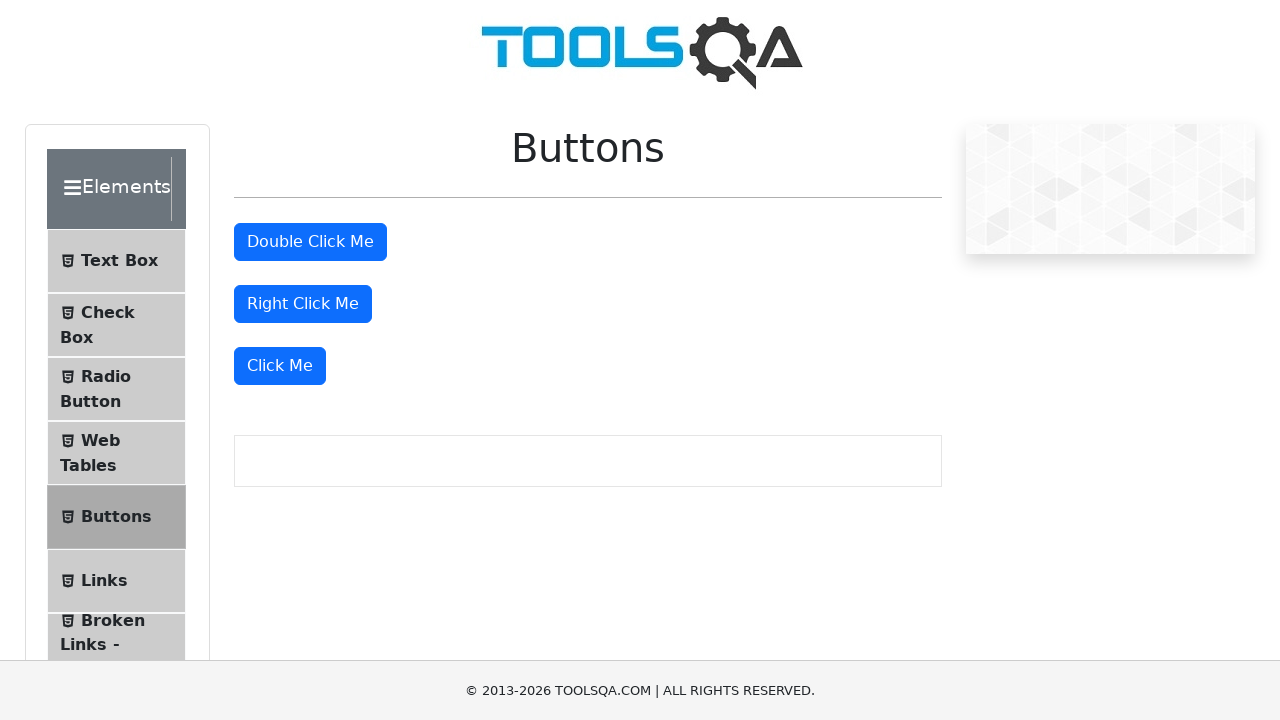

Located right-click button element
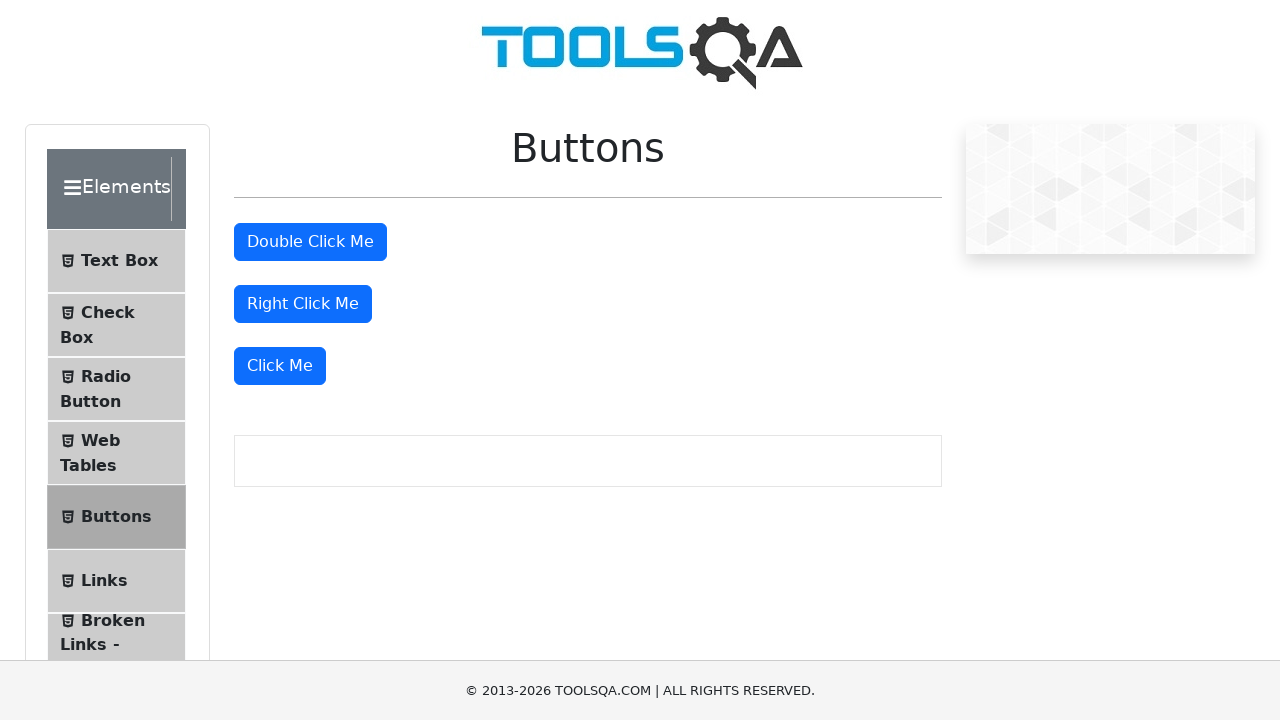

Located regular click button element
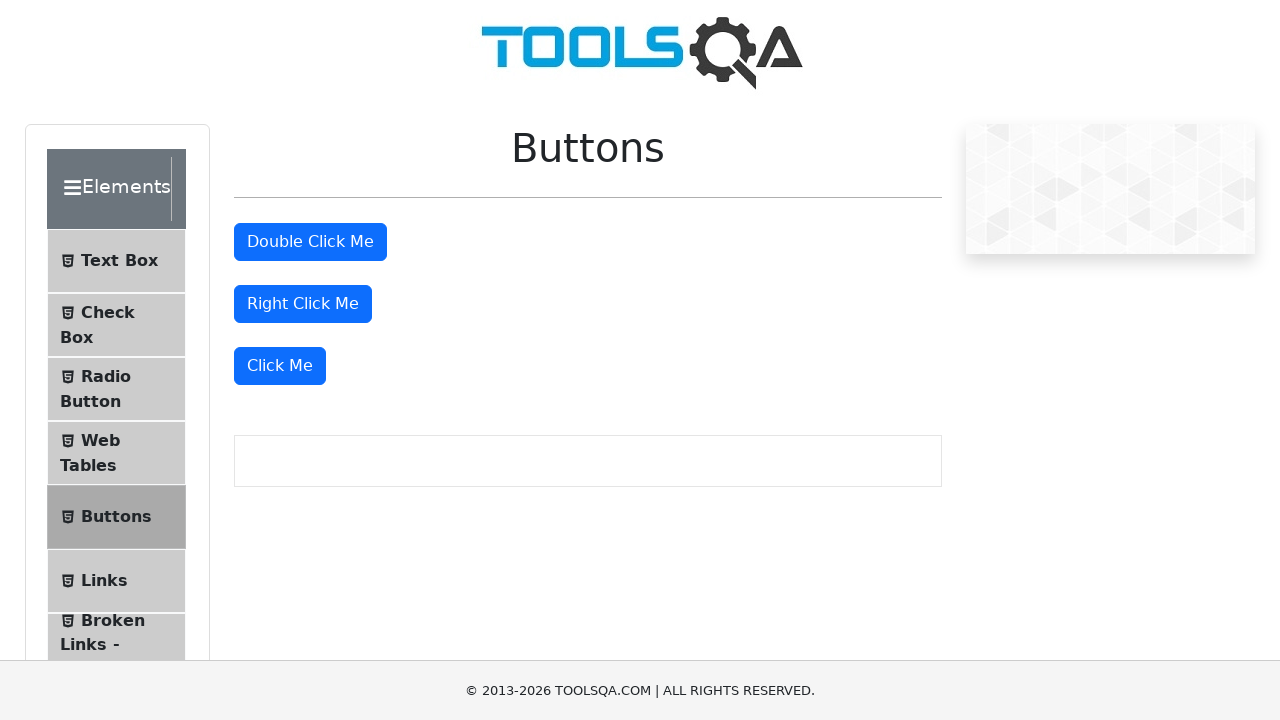

Double-clicked the double-click button at (310, 242) on #doubleClickBtn
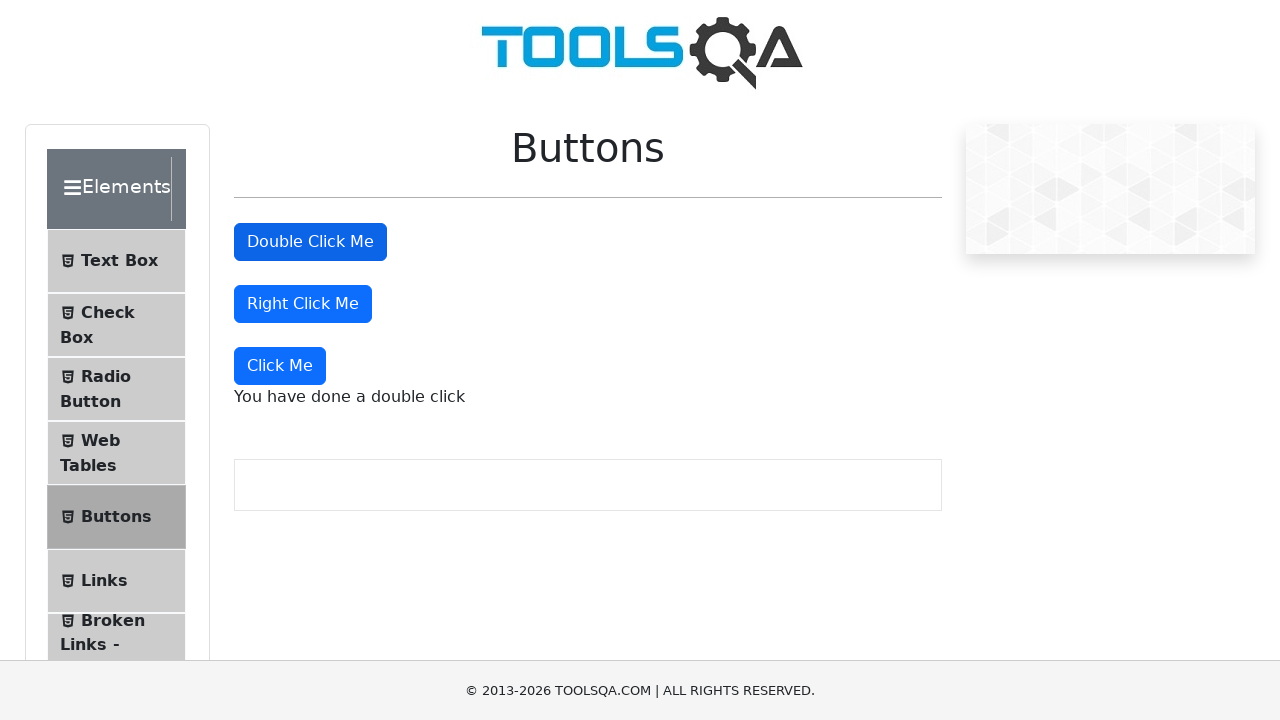

Right-clicked the right-click button at (303, 304) on #rightClickBtn
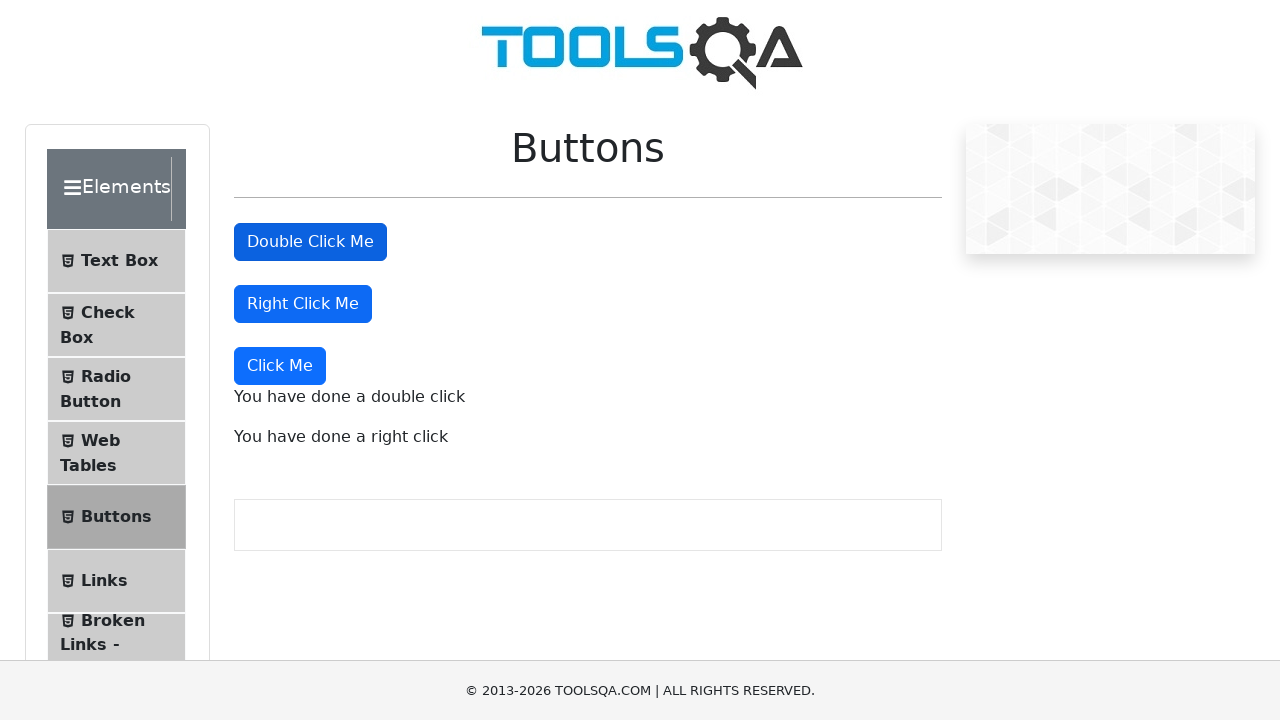

Clicked the regular click button at (280, 366) on xpath=(//button)[4]
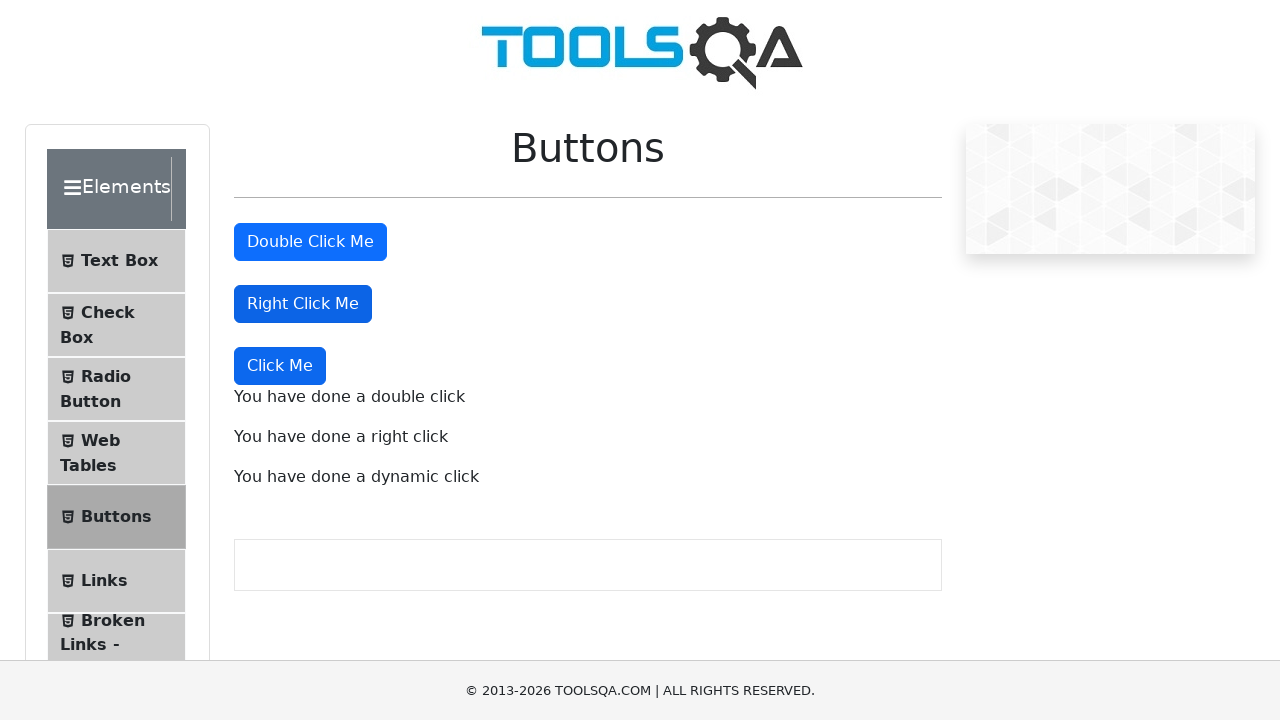

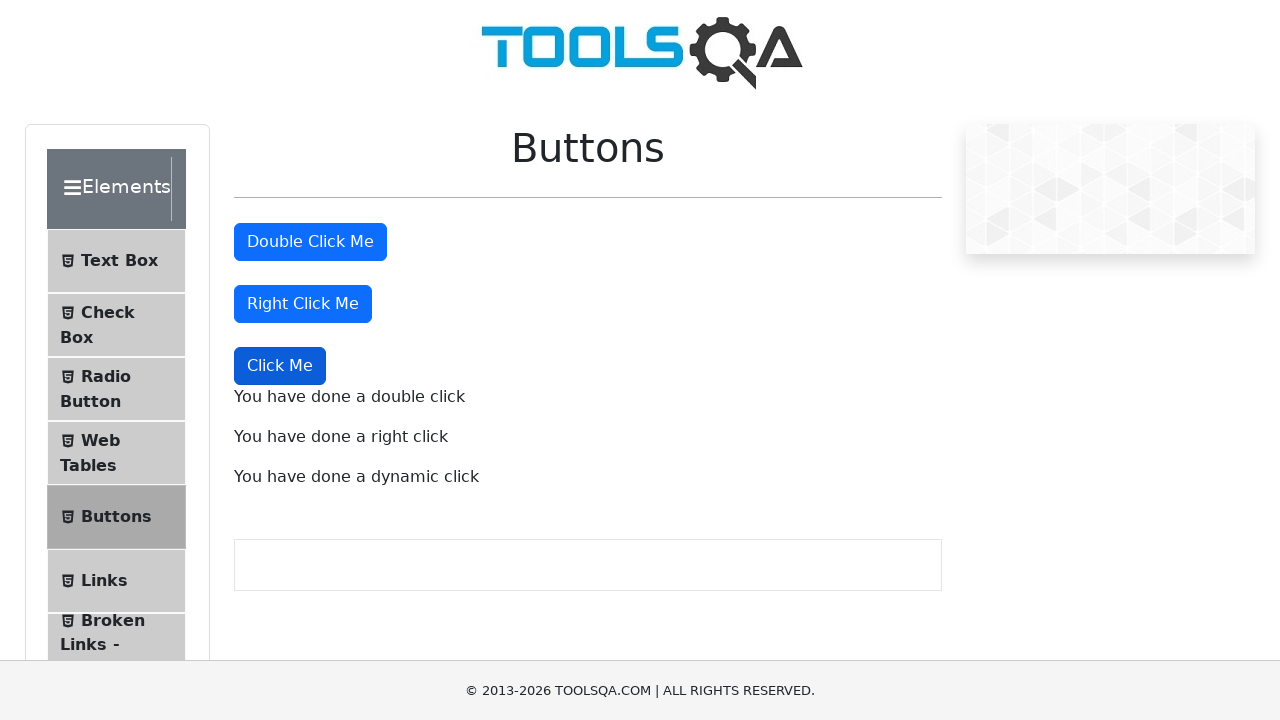